Tests that edits are saved when the edit field loses focus (blur event)

Starting URL: https://demo.playwright.dev/todomvc

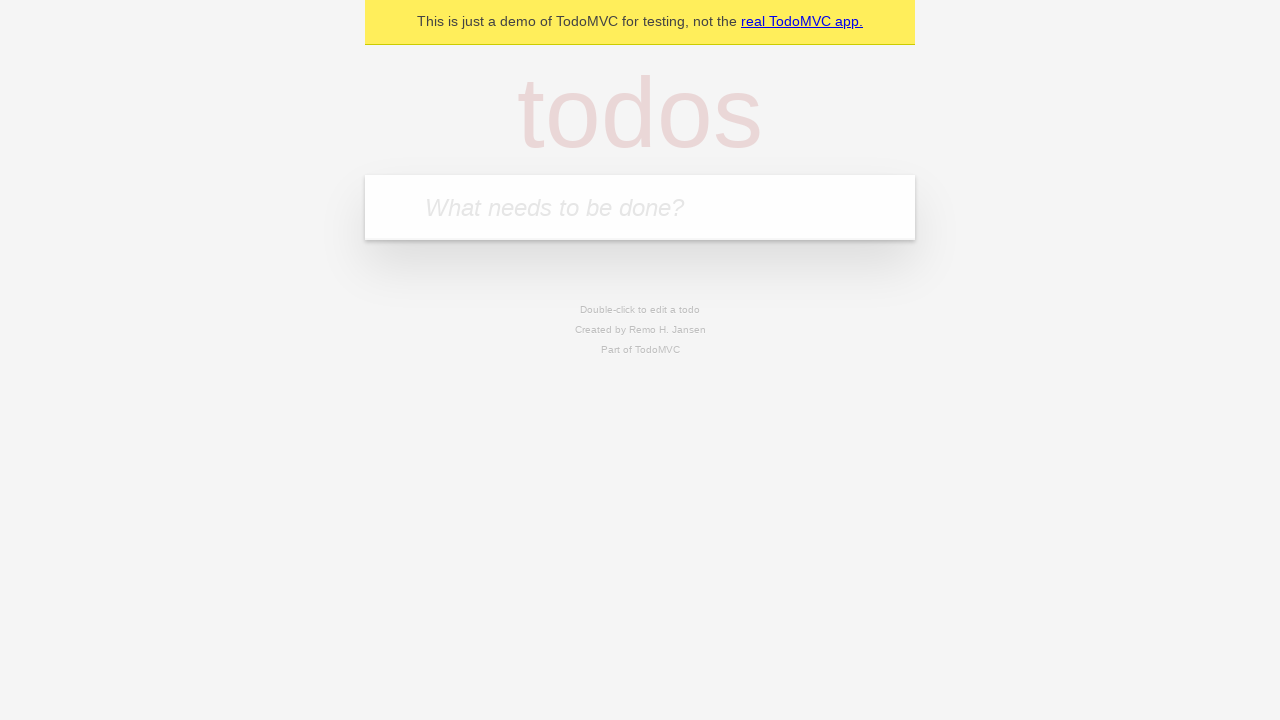

Filled todo input with 'buy some cheese' on internal:attr=[placeholder="What needs to be done?"i]
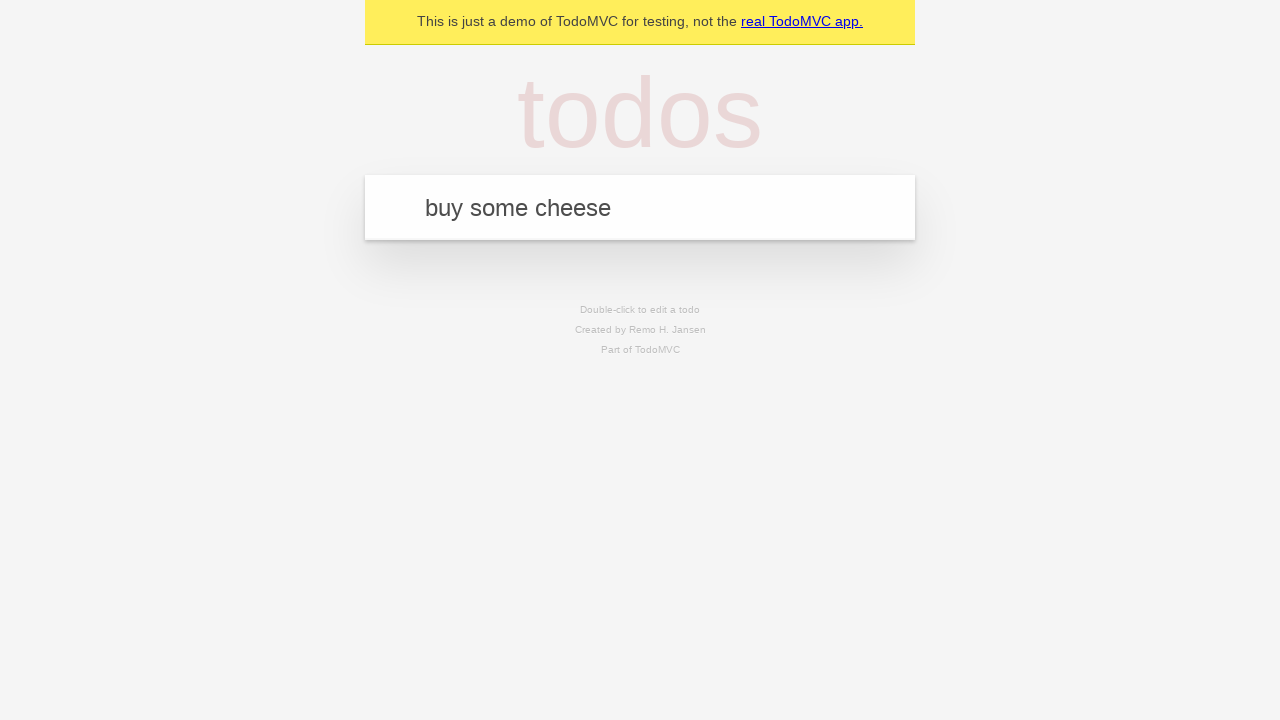

Pressed Enter to create first todo on internal:attr=[placeholder="What needs to be done?"i]
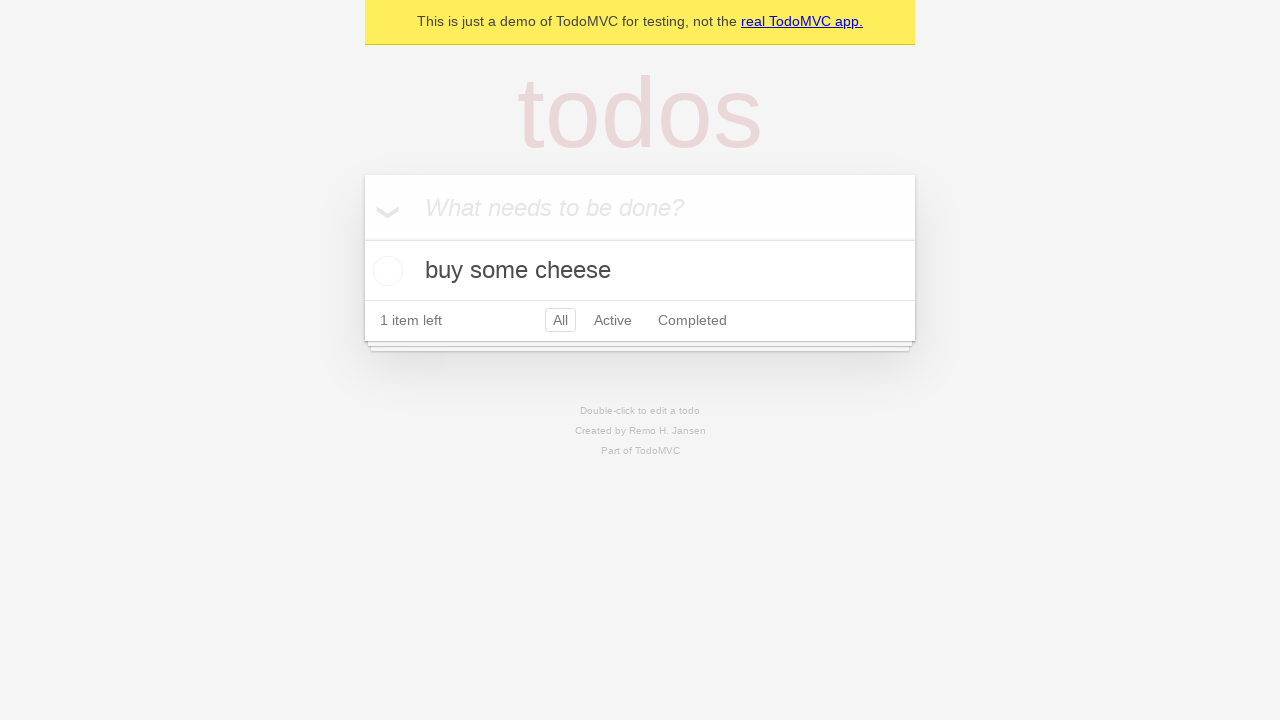

Filled todo input with 'feed the cat' on internal:attr=[placeholder="What needs to be done?"i]
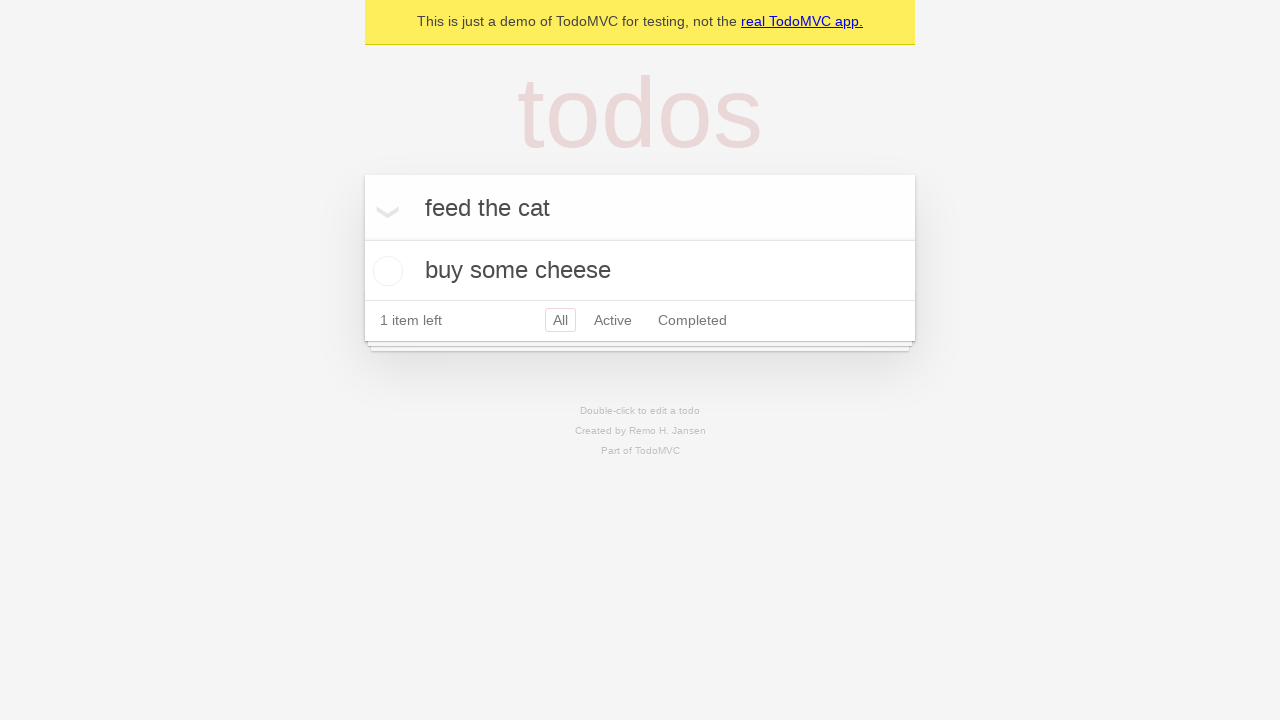

Pressed Enter to create second todo on internal:attr=[placeholder="What needs to be done?"i]
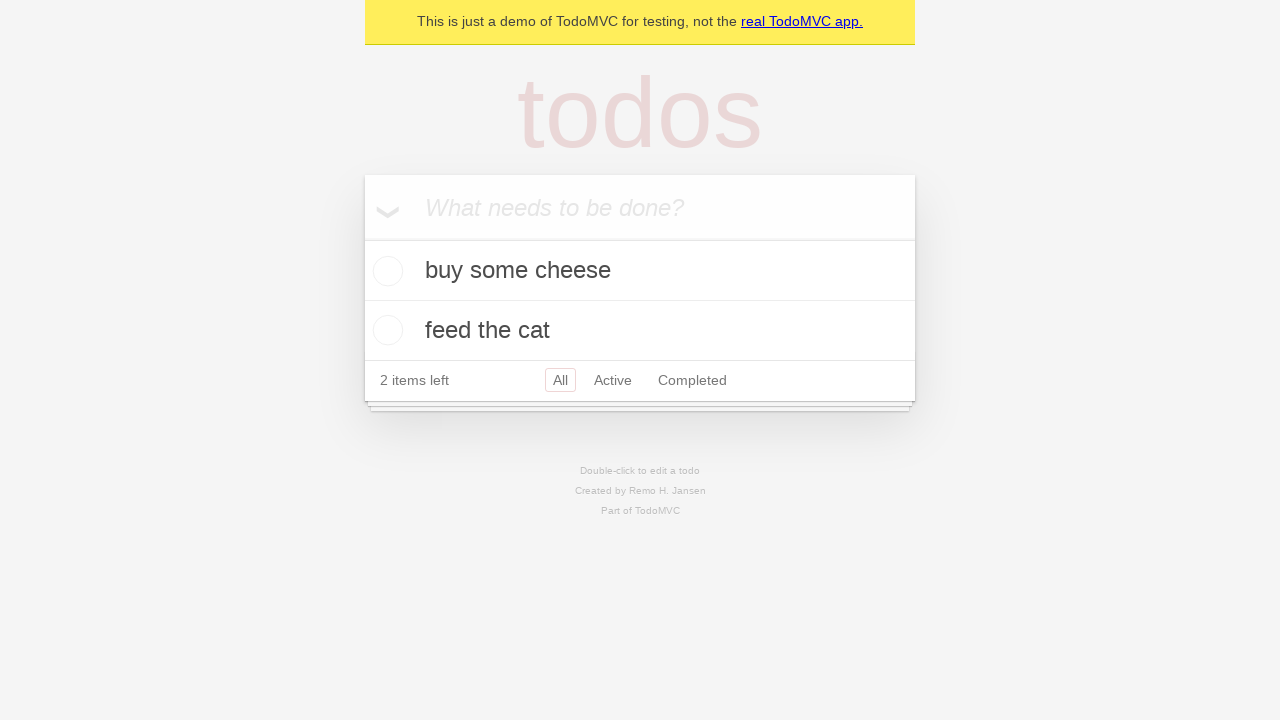

Filled todo input with 'book a doctors appointment' on internal:attr=[placeholder="What needs to be done?"i]
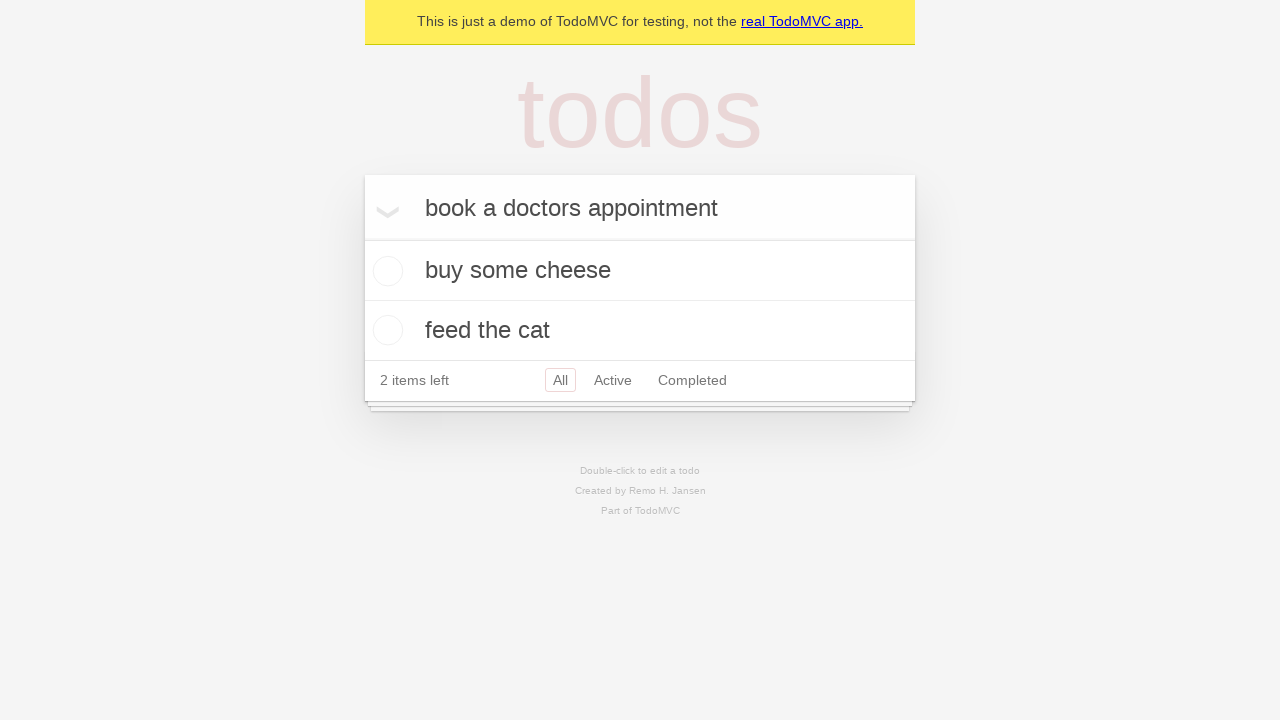

Pressed Enter to create third todo on internal:attr=[placeholder="What needs to be done?"i]
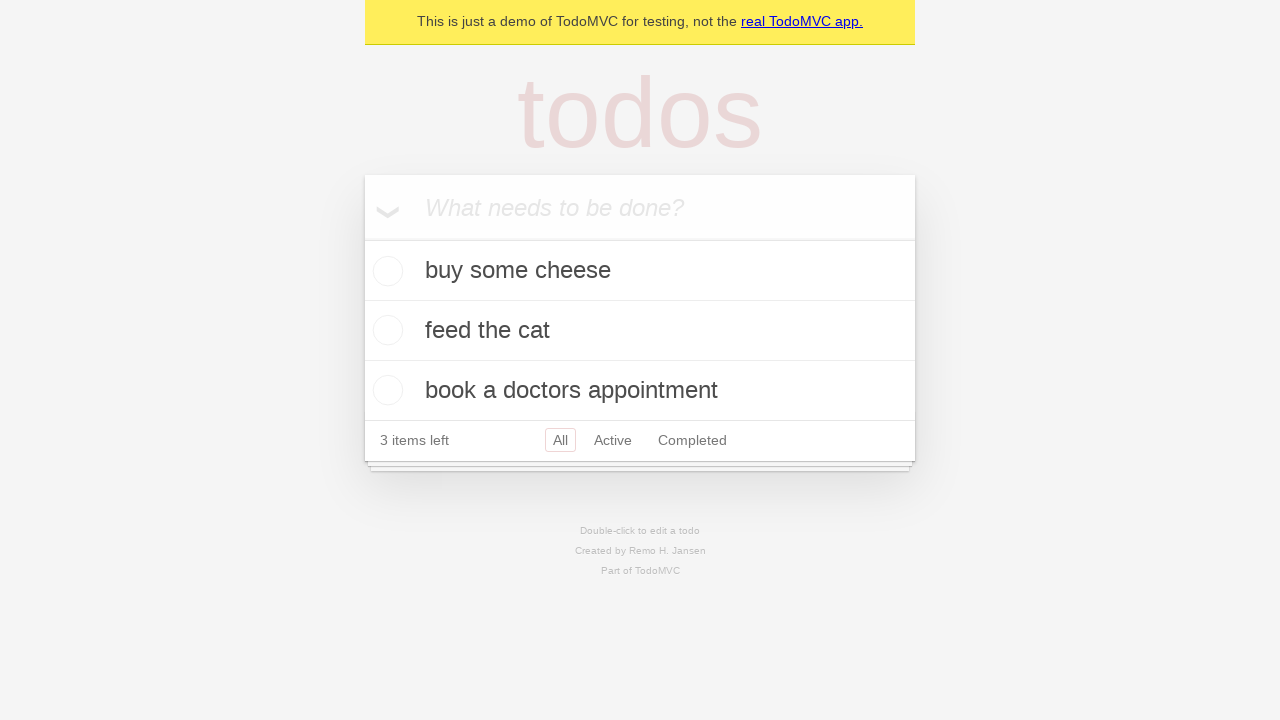

Double-clicked second todo to enter edit mode at (640, 331) on internal:testid=[data-testid="todo-item"s] >> nth=1
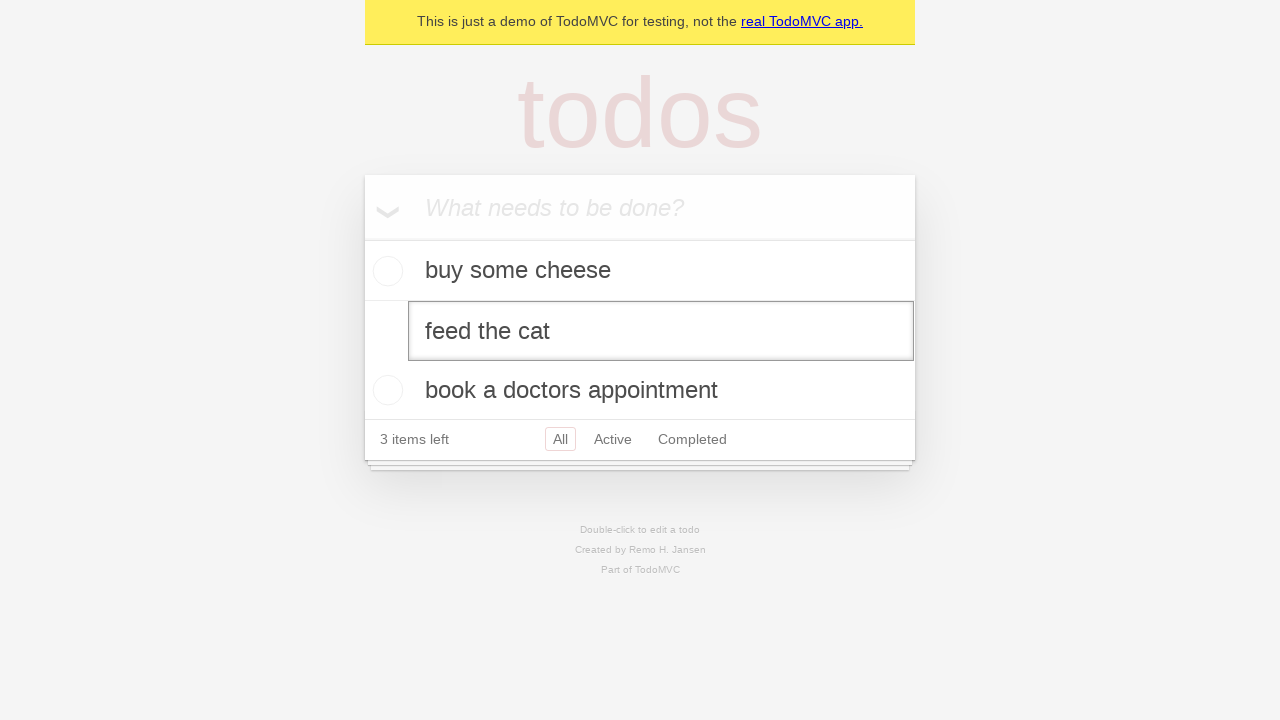

Filled edit field with 'buy some sausages' on internal:testid=[data-testid="todo-item"s] >> nth=1 >> internal:role=textbox[nam
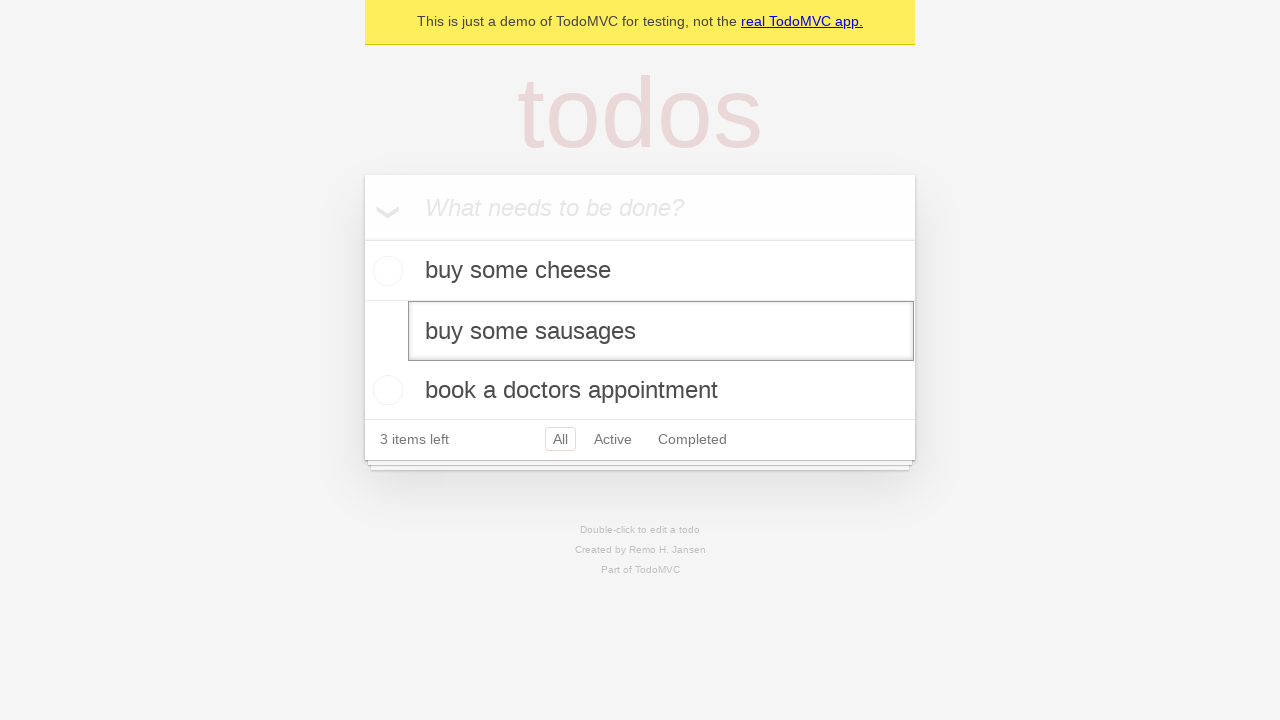

Dispatched blur event on edit field to save changes
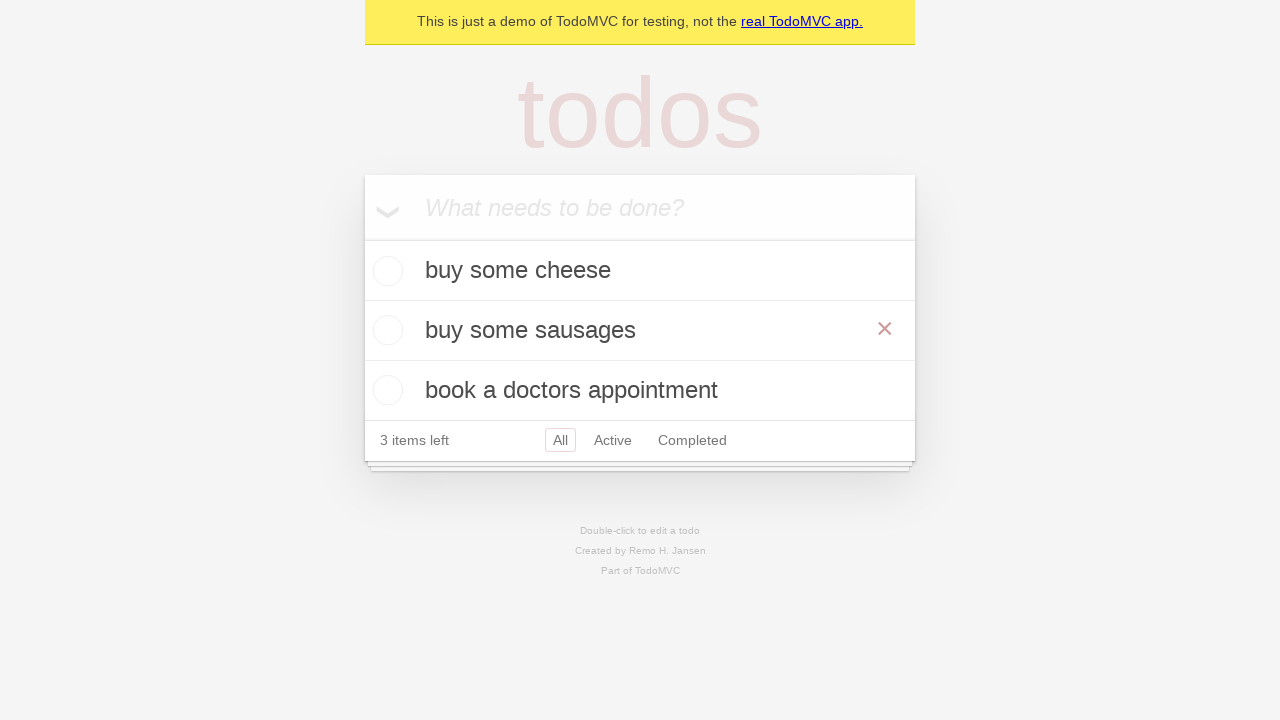

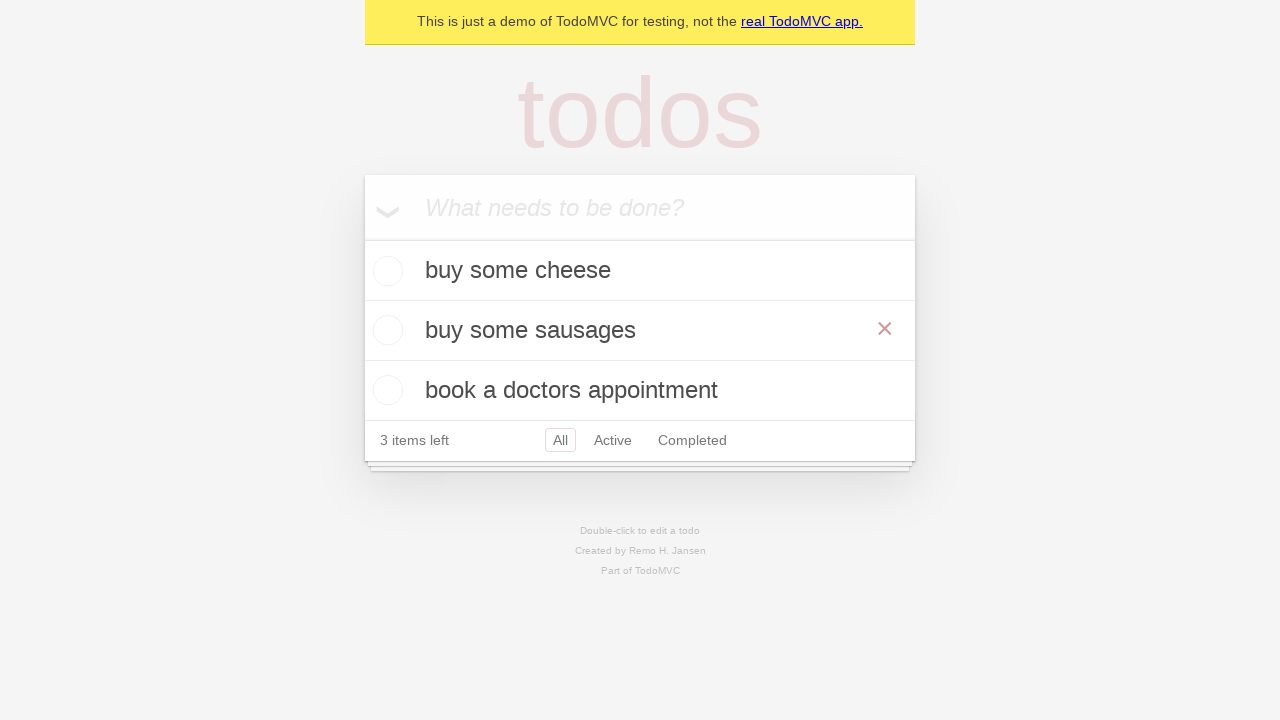